Tests that the todo counter displays the current number of items

Starting URL: https://demo.playwright.dev/todomvc

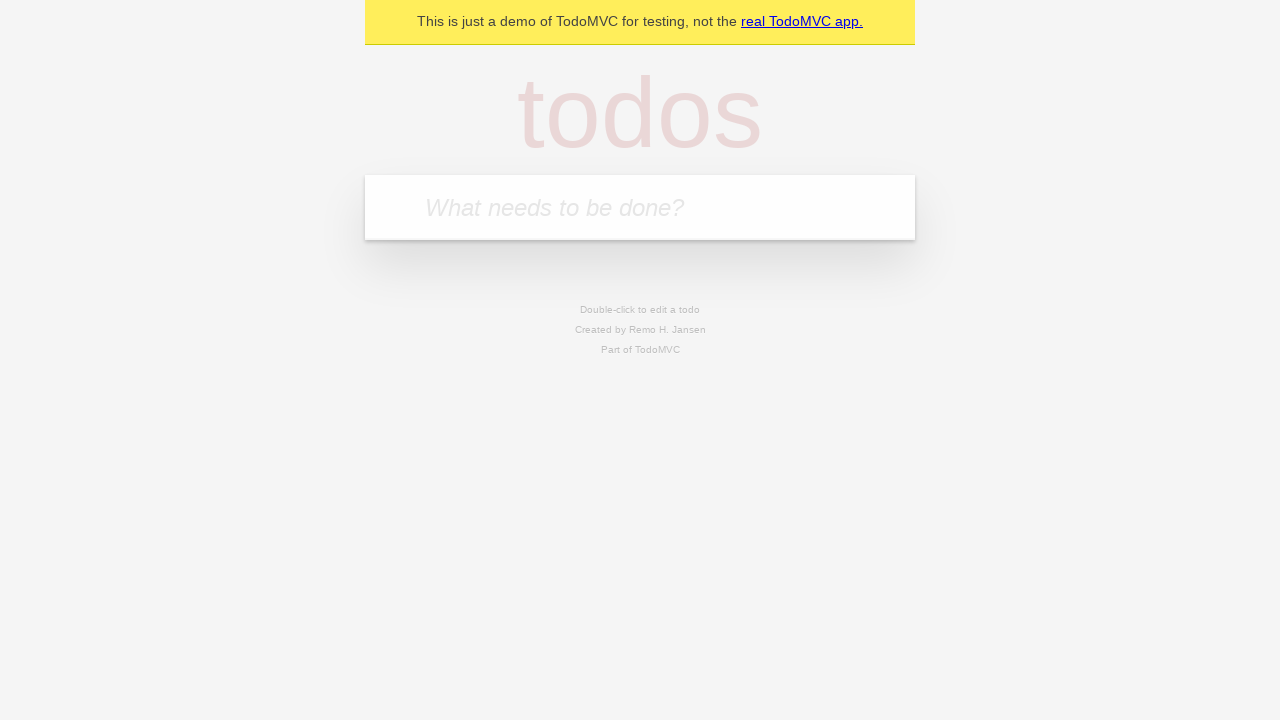

Filled todo input with 'buy some cheese' on internal:attr=[placeholder="What needs to be done?"i]
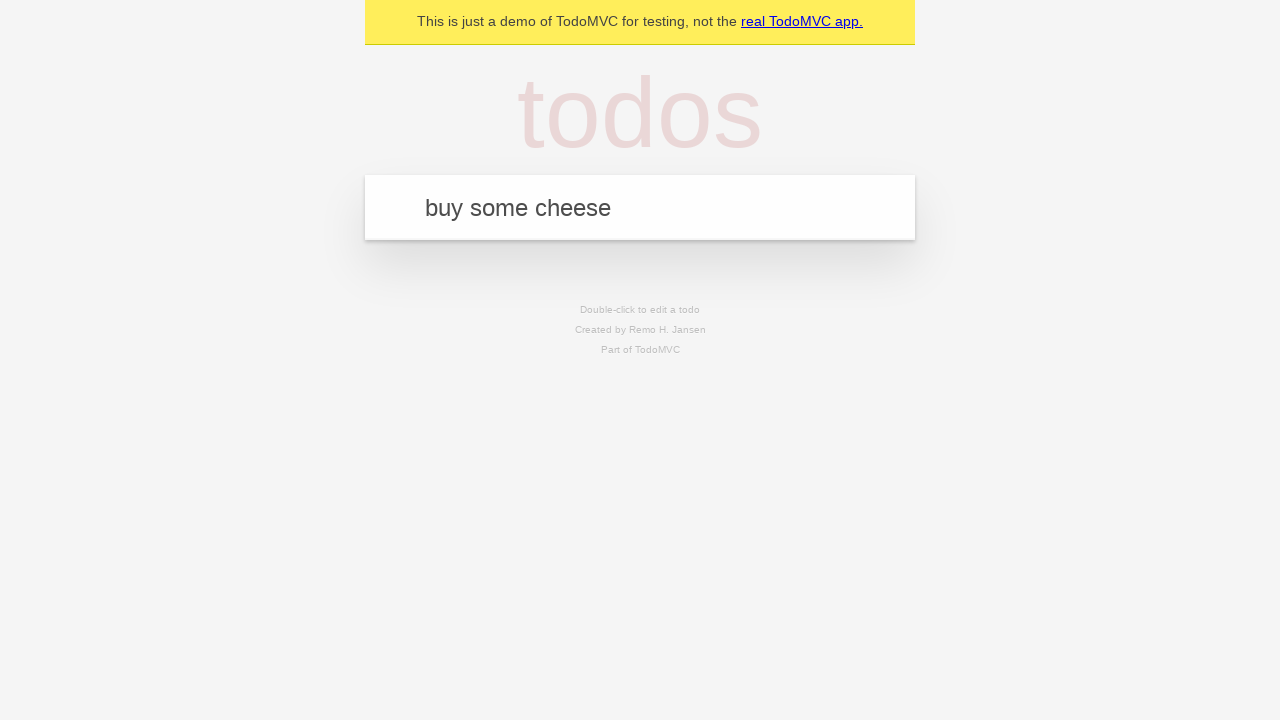

Pressed Enter to add first todo item on internal:attr=[placeholder="What needs to be done?"i]
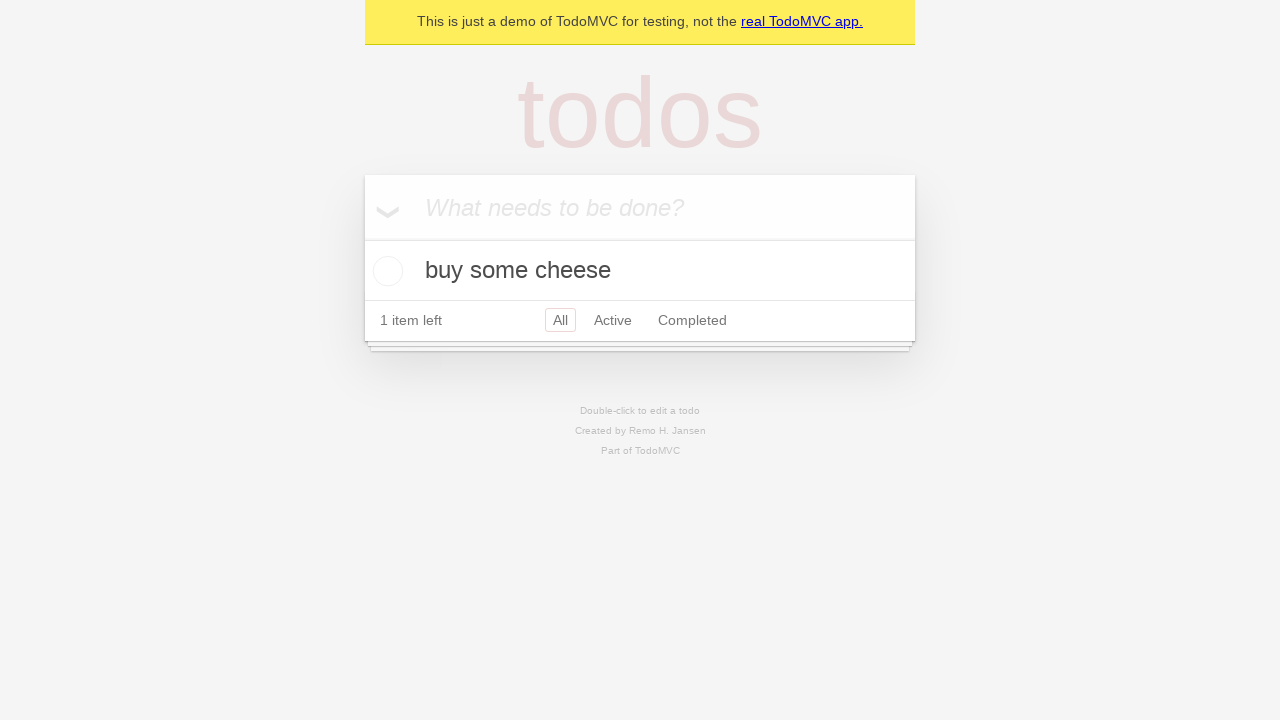

Todo counter element loaded, showing 1 item
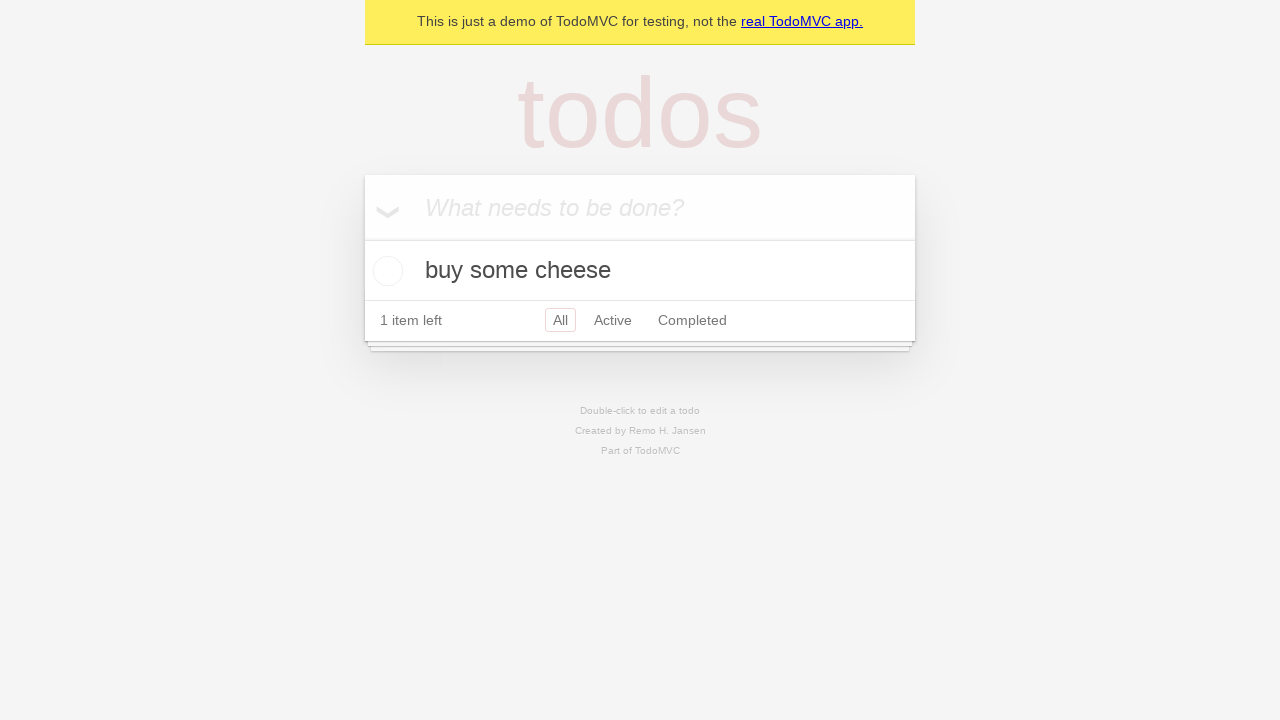

Filled todo input with 'feed the cat' on internal:attr=[placeholder="What needs to be done?"i]
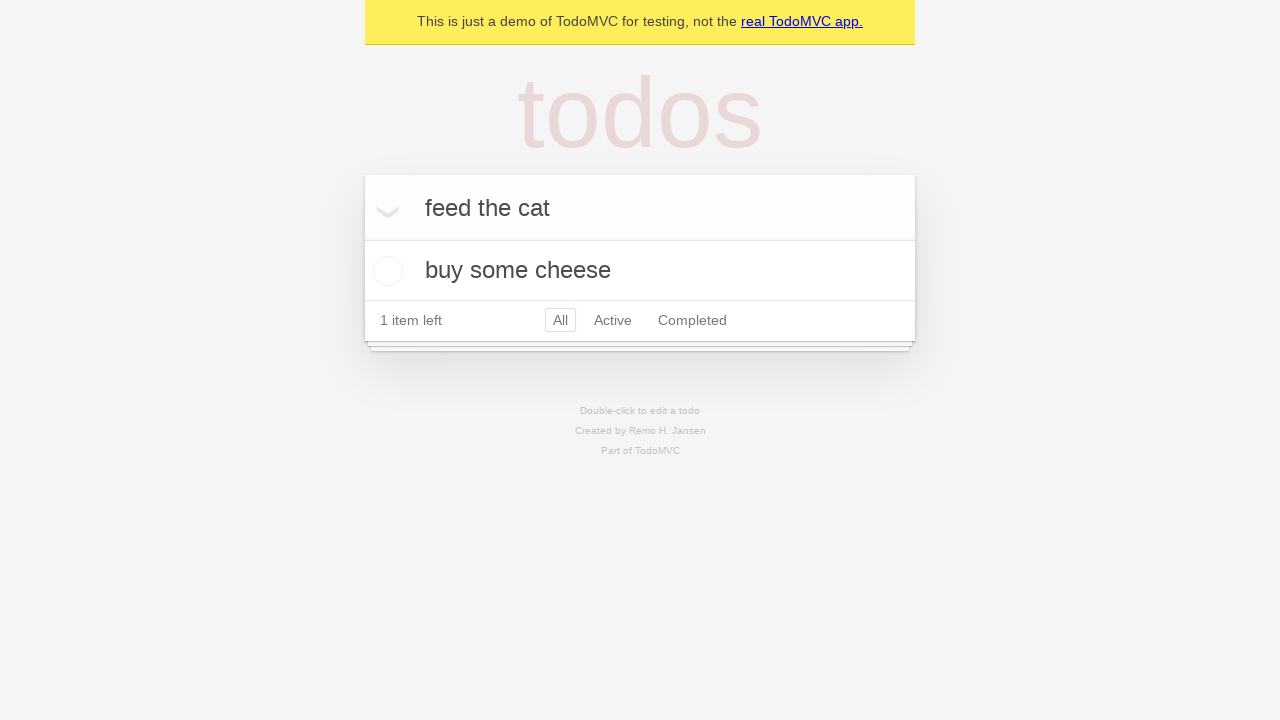

Pressed Enter to add second todo item on internal:attr=[placeholder="What needs to be done?"i]
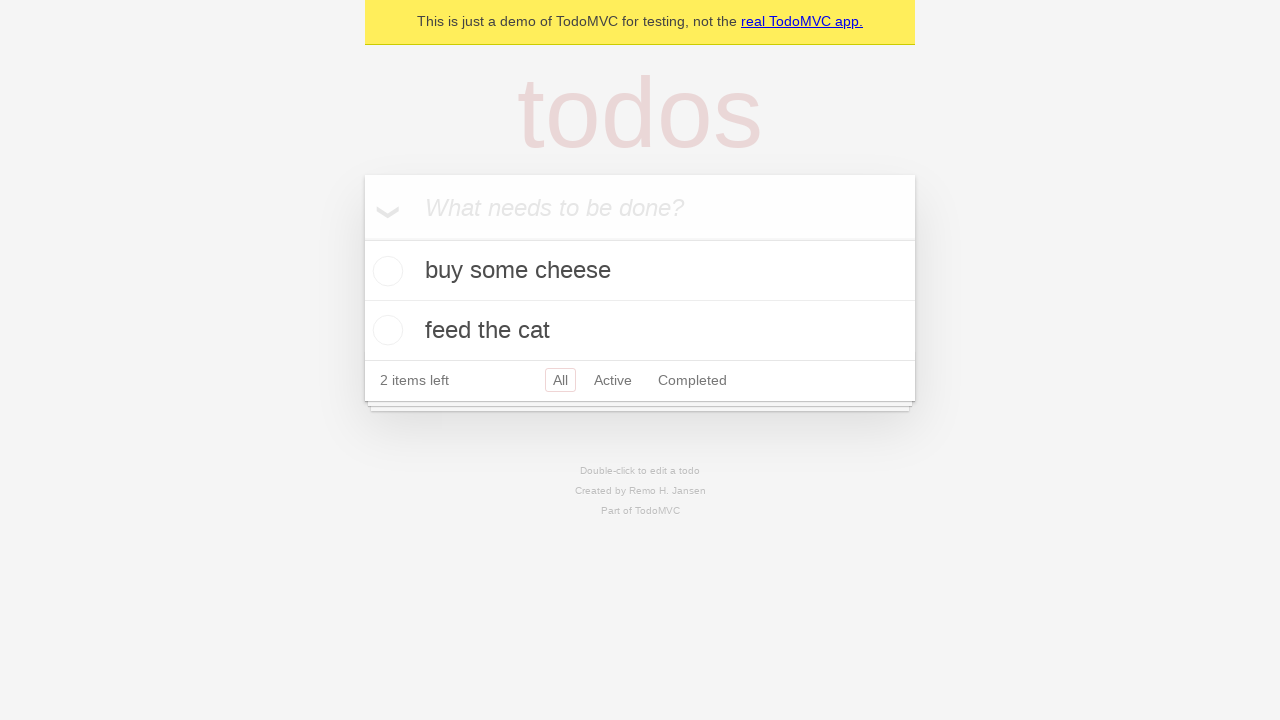

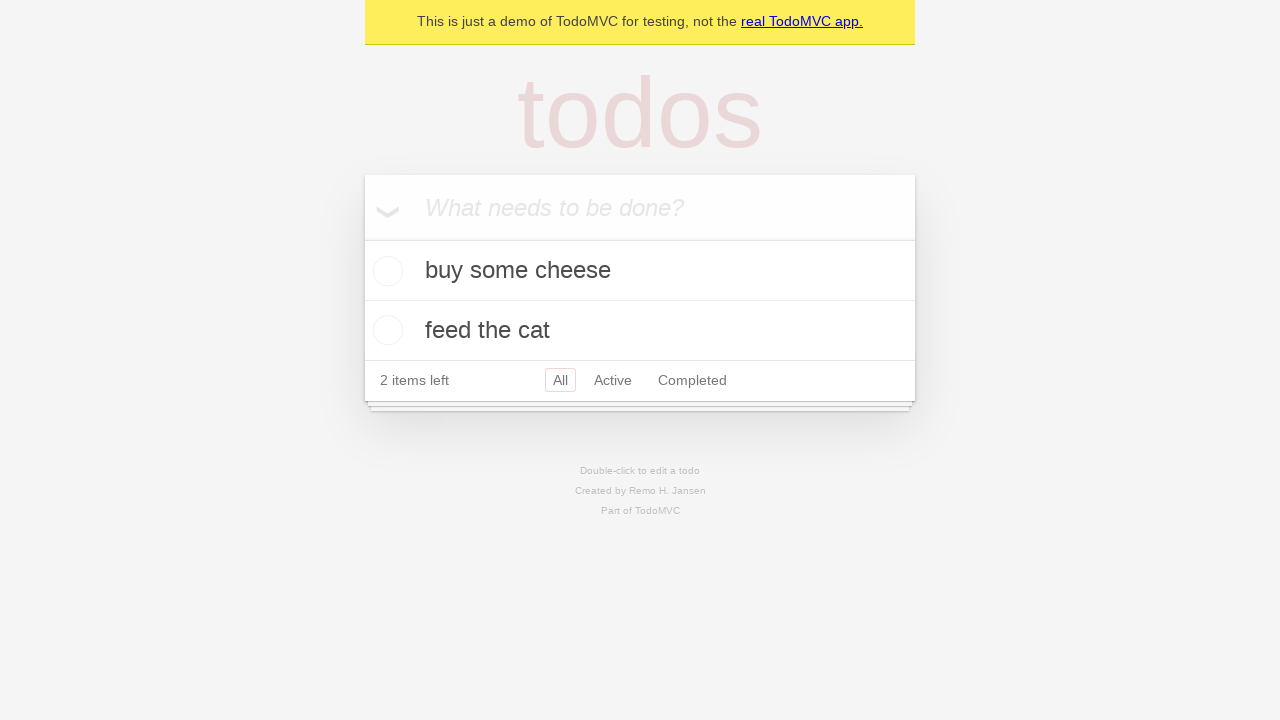